Smoke test that opens the OrangeHRM demo login page and verifies the page title contains "OrangeHRM"

Starting URL: https://opensource-demo.orangehrmlive.com/

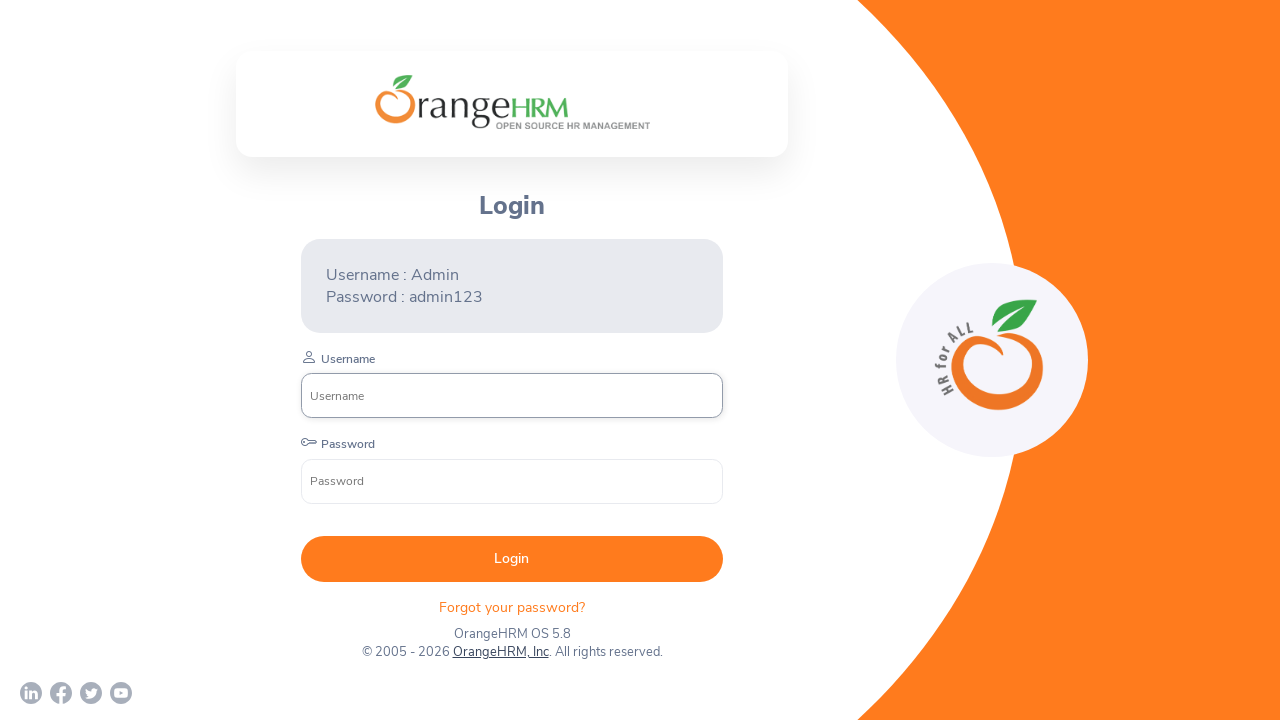

Waited for page to reach domcontentloaded state
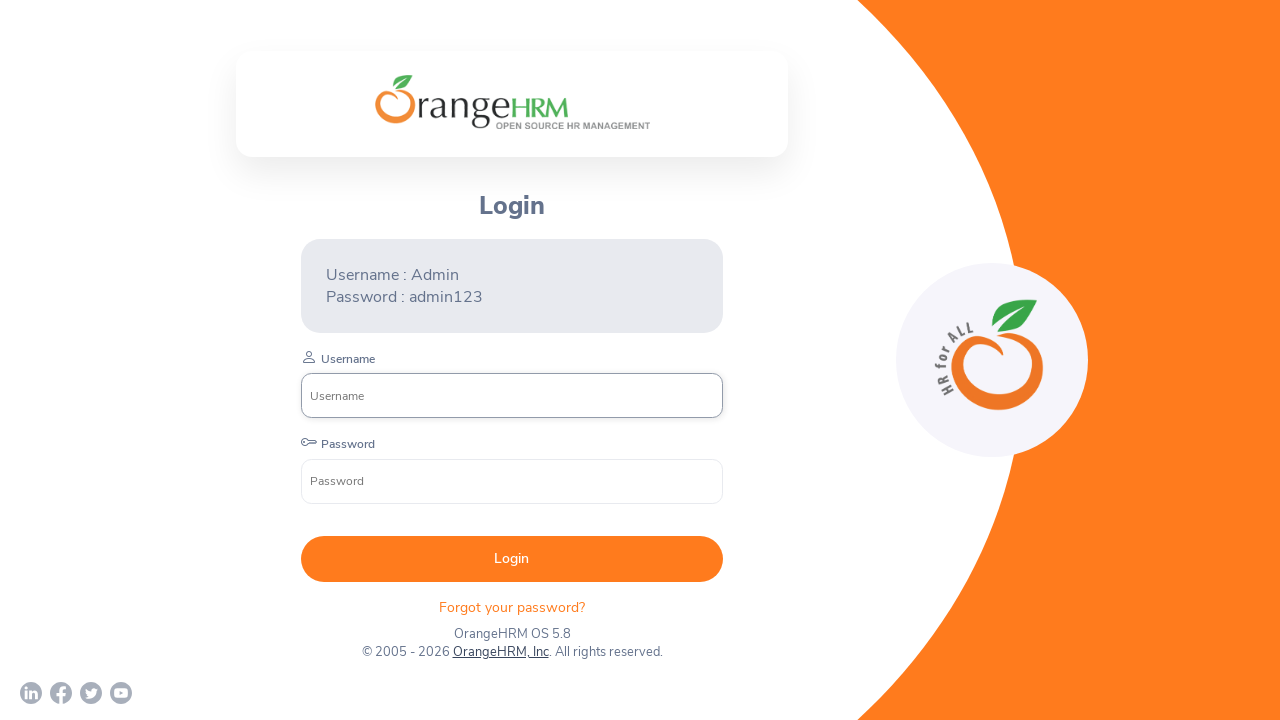

Retrieved page title: 'OrangeHRM'
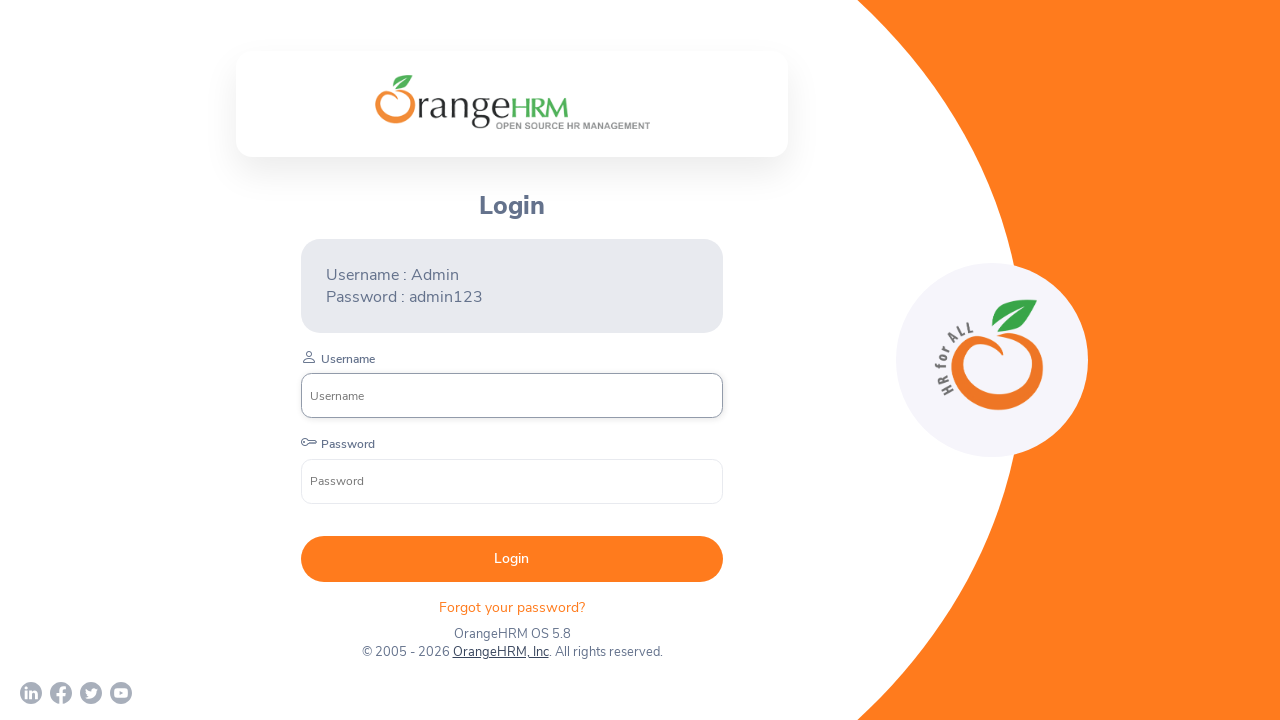

Verified page title contains 'OrangeHRM'
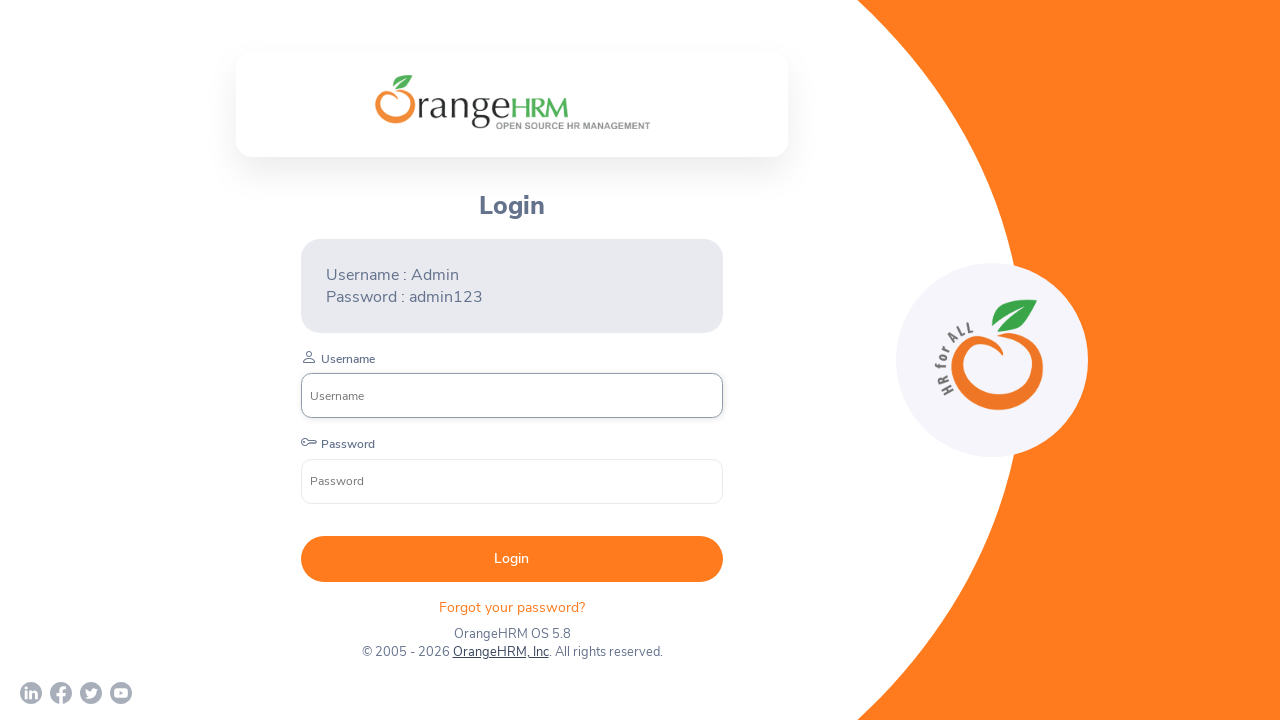

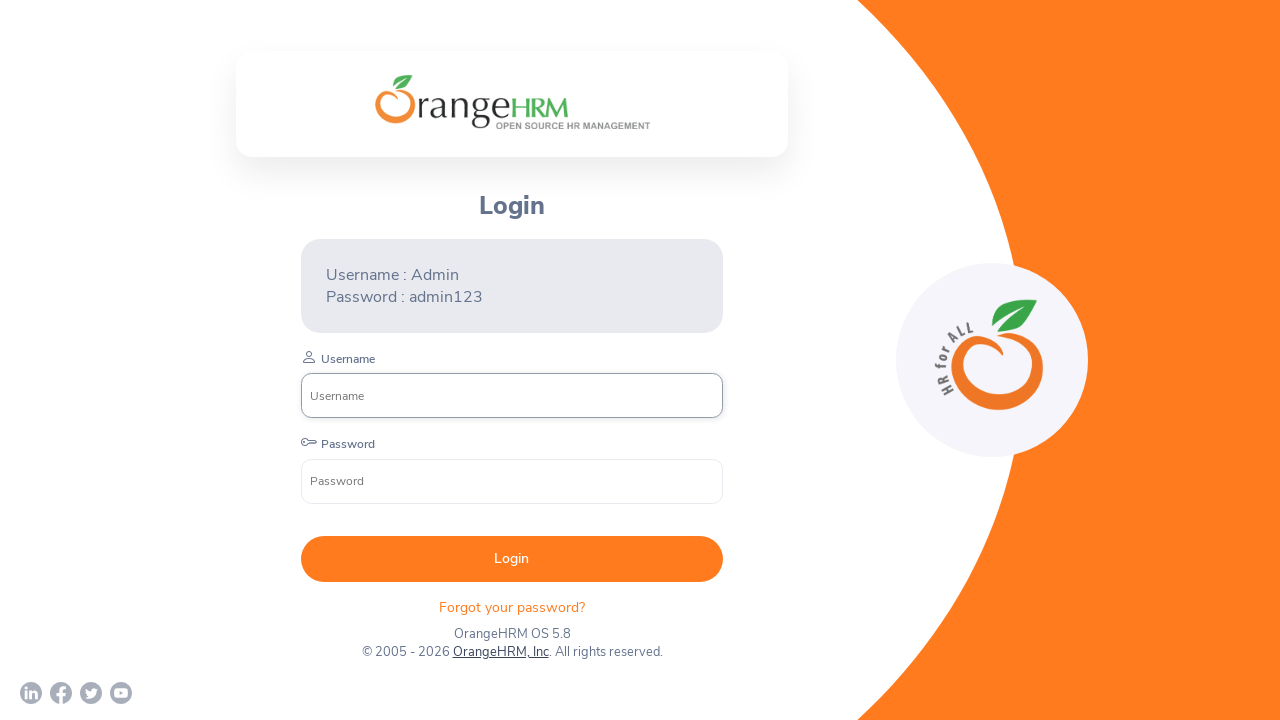